Navigates to the Modal documentation page and verifies the h1 heading text is correct

Starting URL: https://flowbite-svelte.com/docs/components/modal

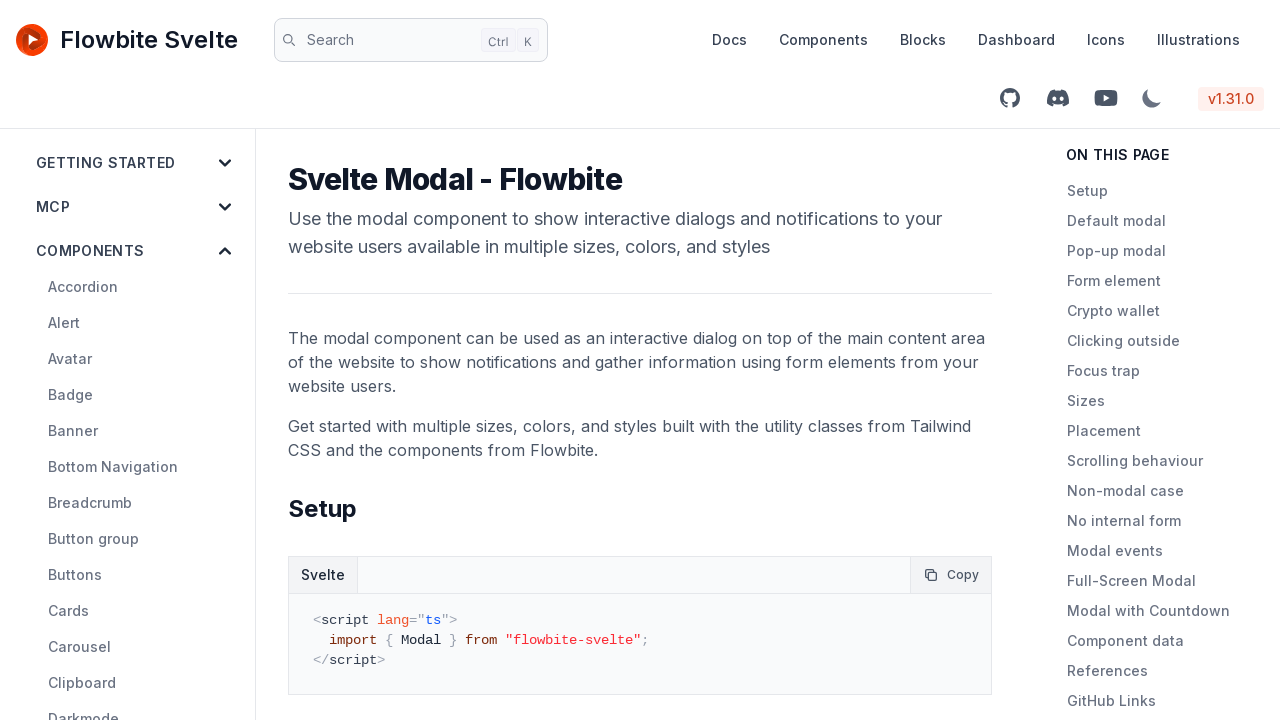

Navigated to Modal documentation page
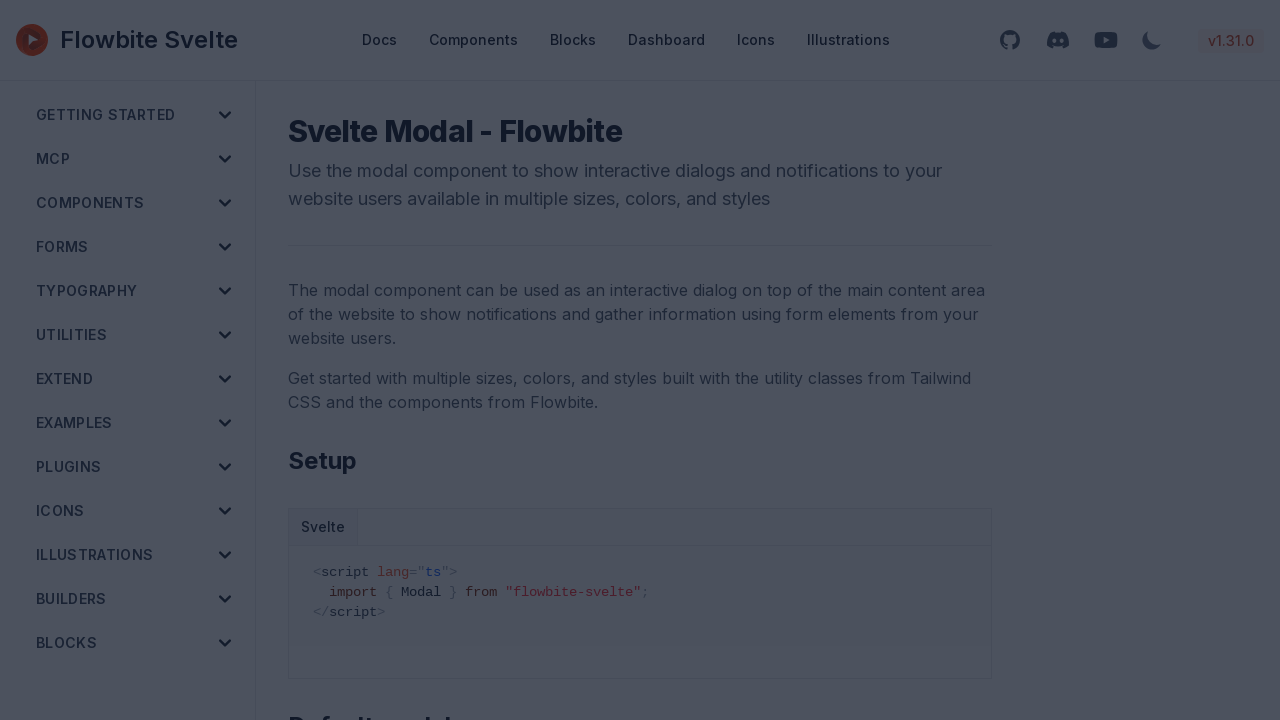

Located h1 element
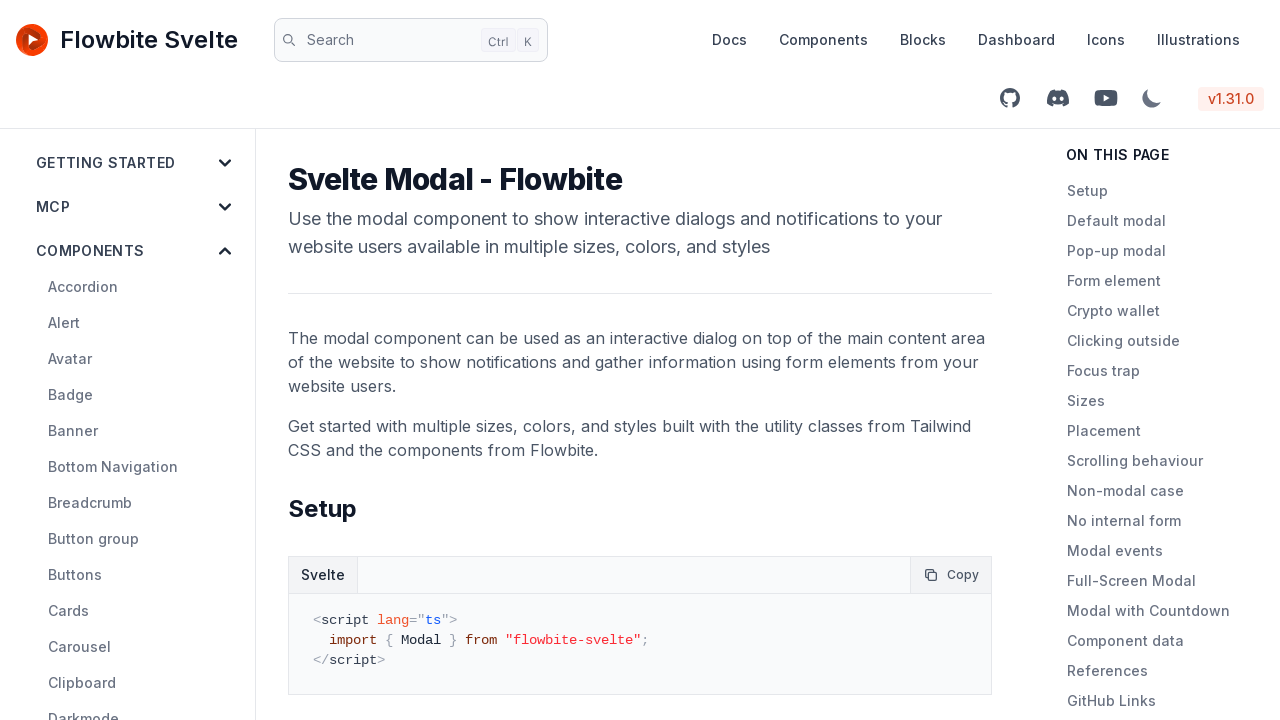

h1 element loaded and visible
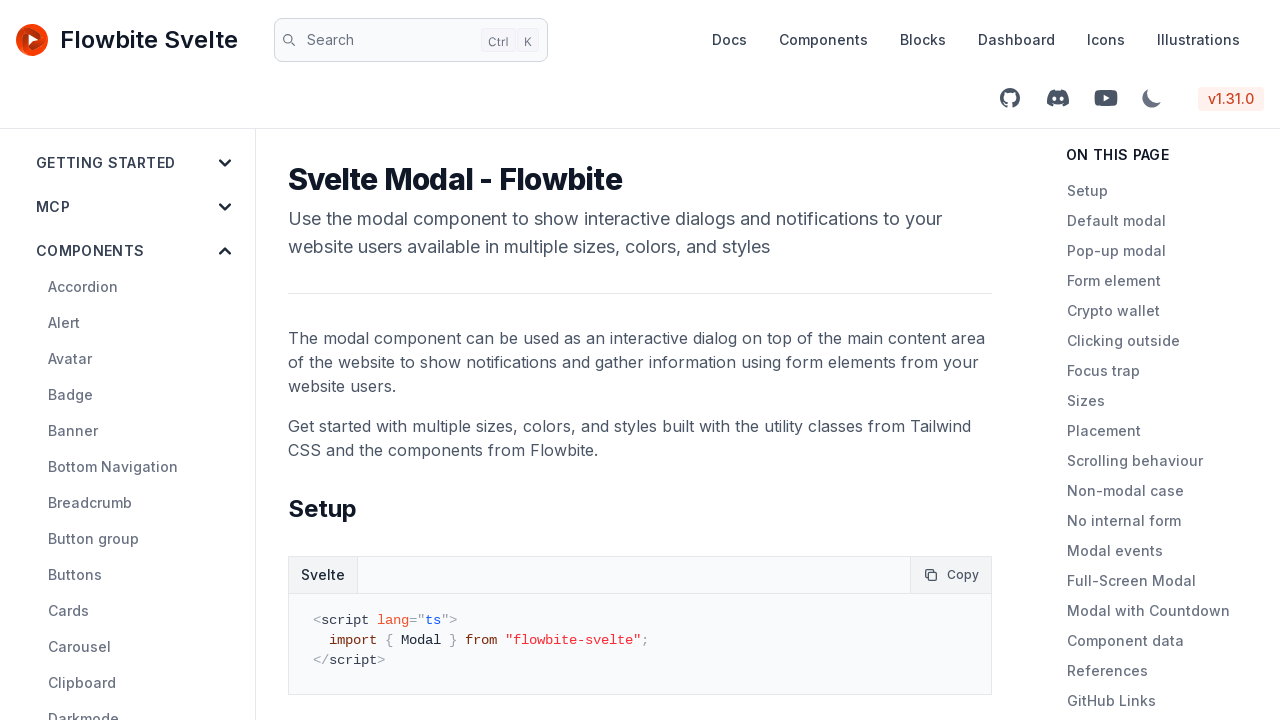

Verified h1 text is 'Svelte Modal - Flowbite'
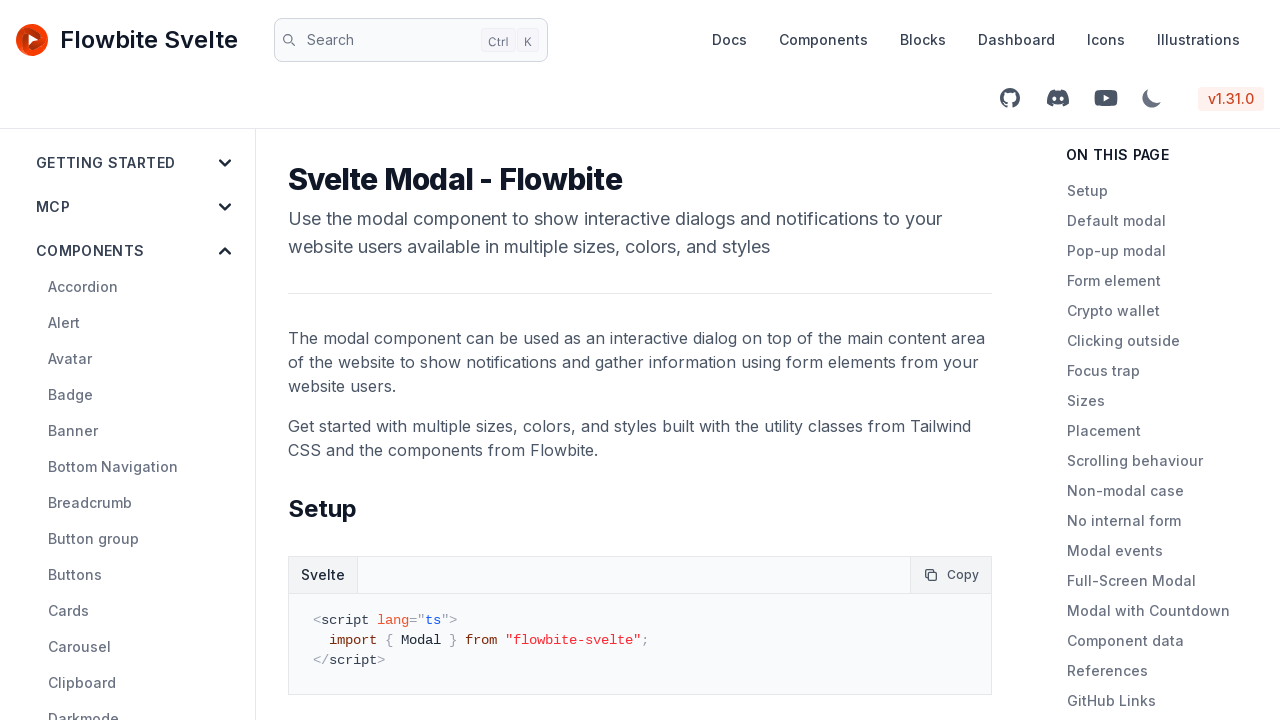

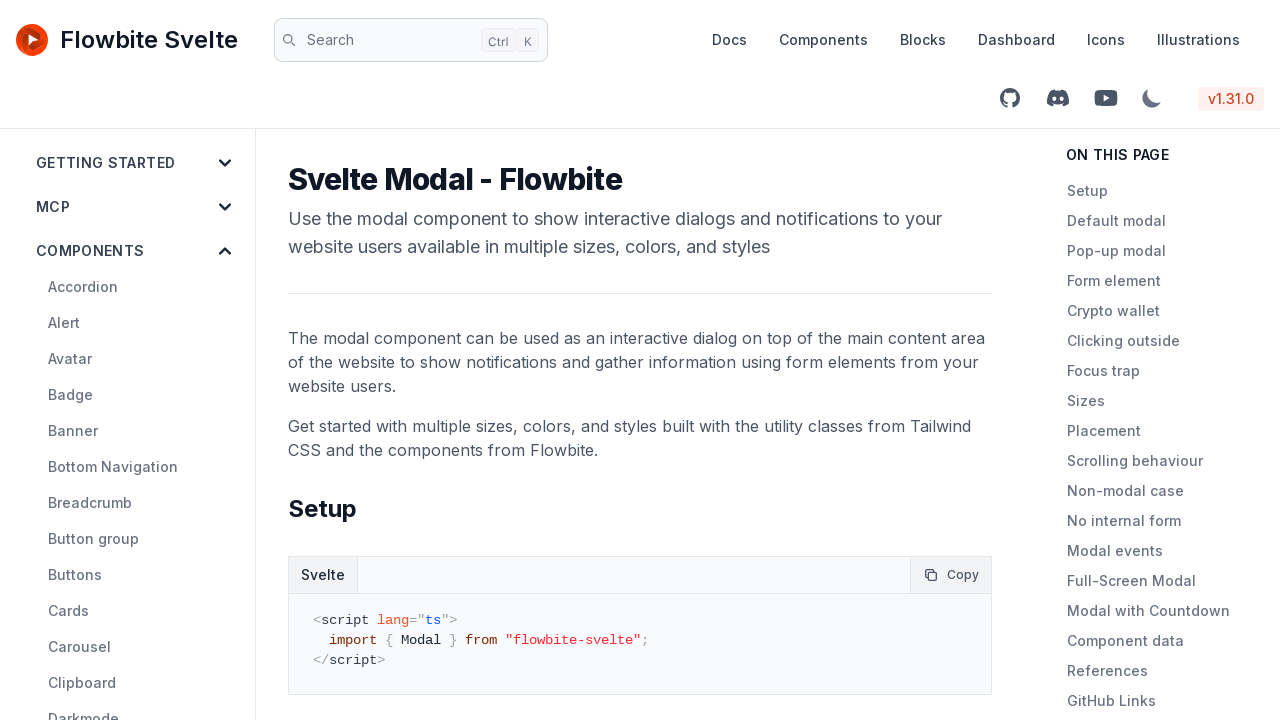